Tests the Playwright homepage by verifying the page title contains "Playwright", checking the "Get Started" link has the correct href attribute, clicking the link, and verifying navigation to the intro page.

Starting URL: https://playwright.dev

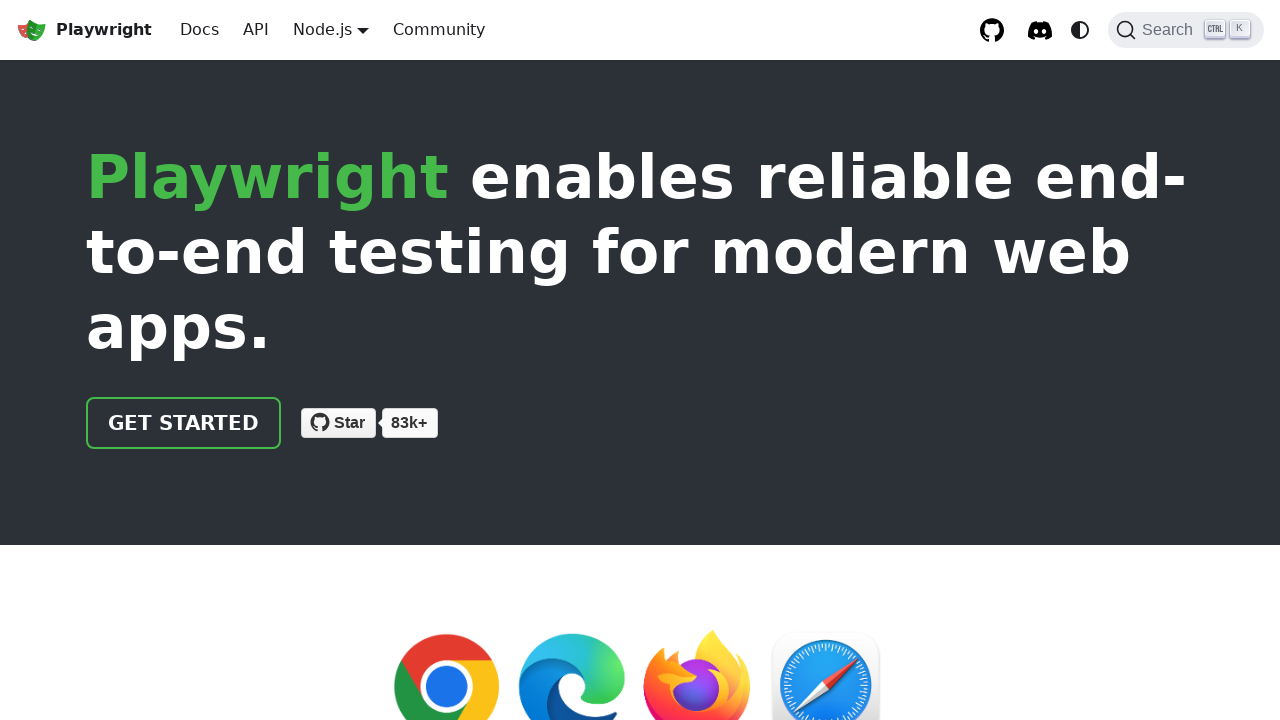

Verified page title contains 'Playwright'
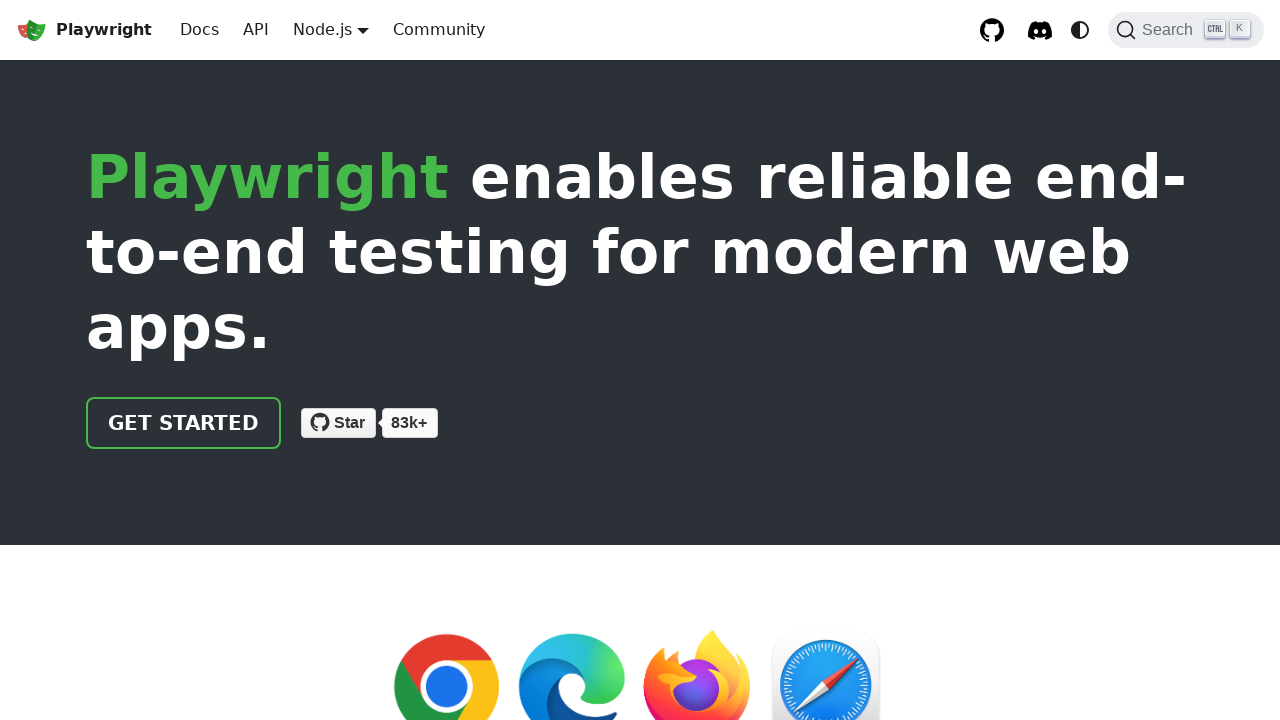

Located the 'Get Started' link
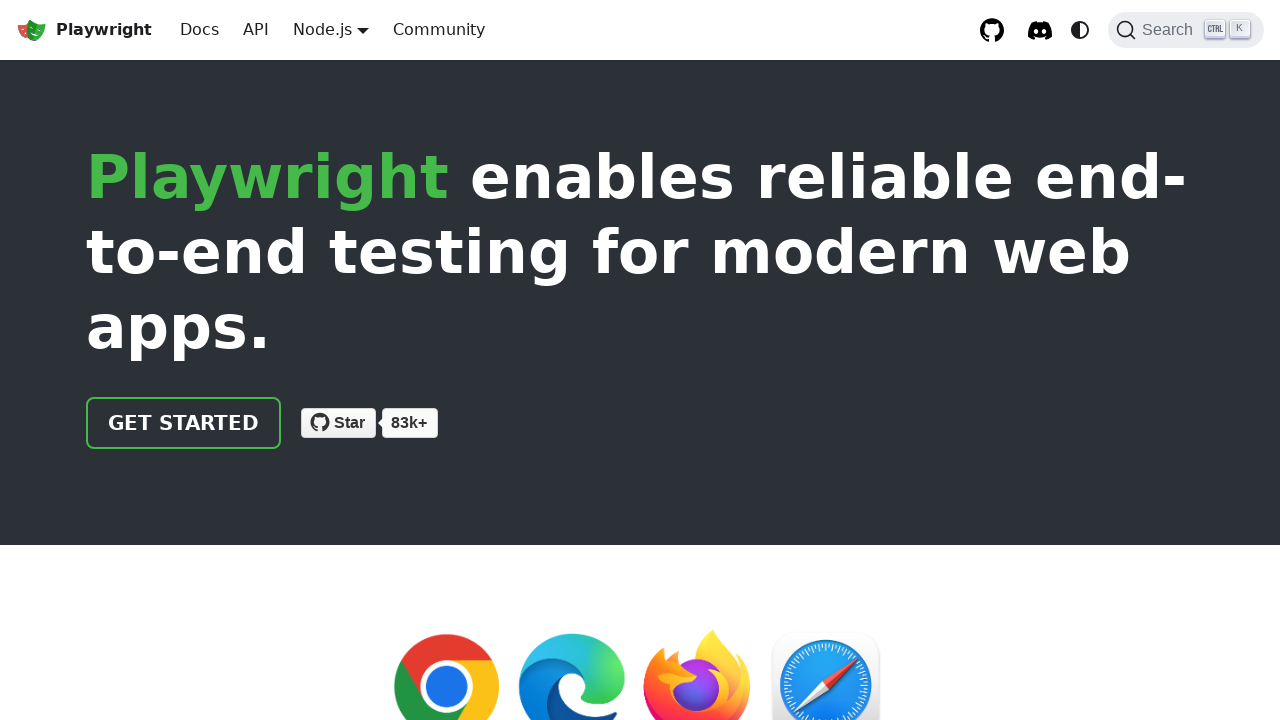

Verified 'Get Started' link has correct href attribute '/docs/intro'
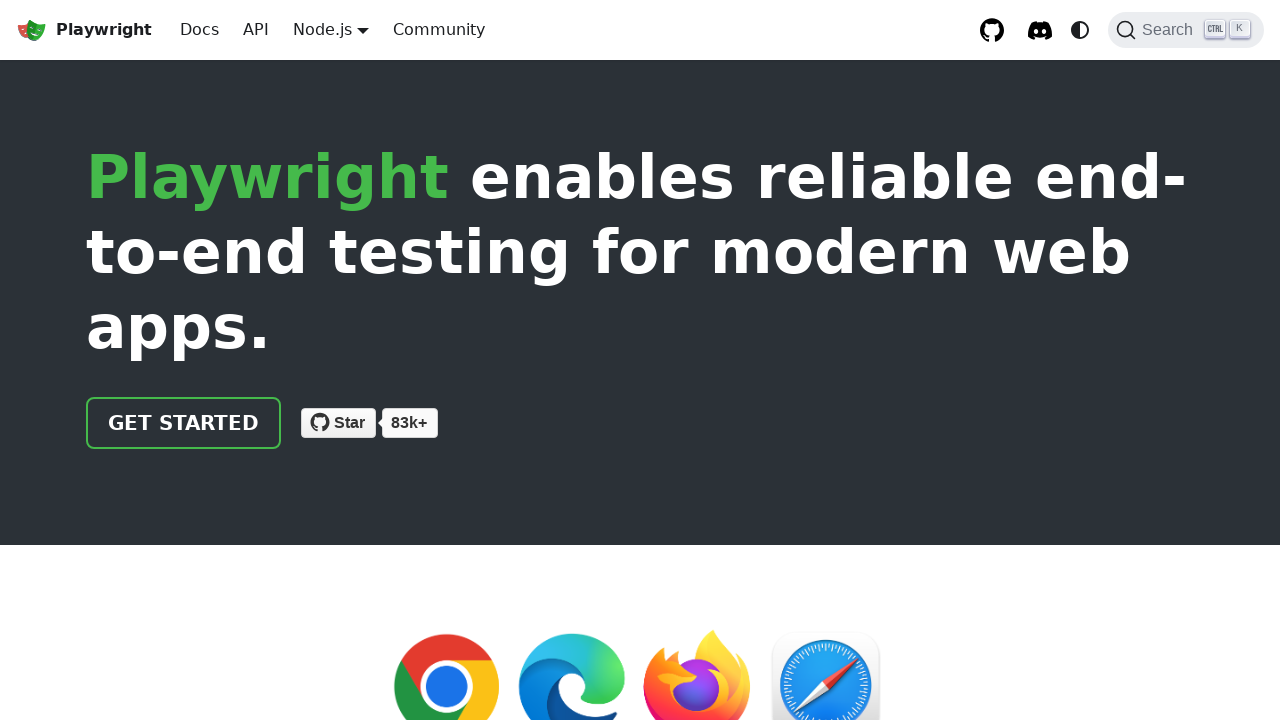

Clicked the 'Get Started' link at (184, 423) on text=Get Started
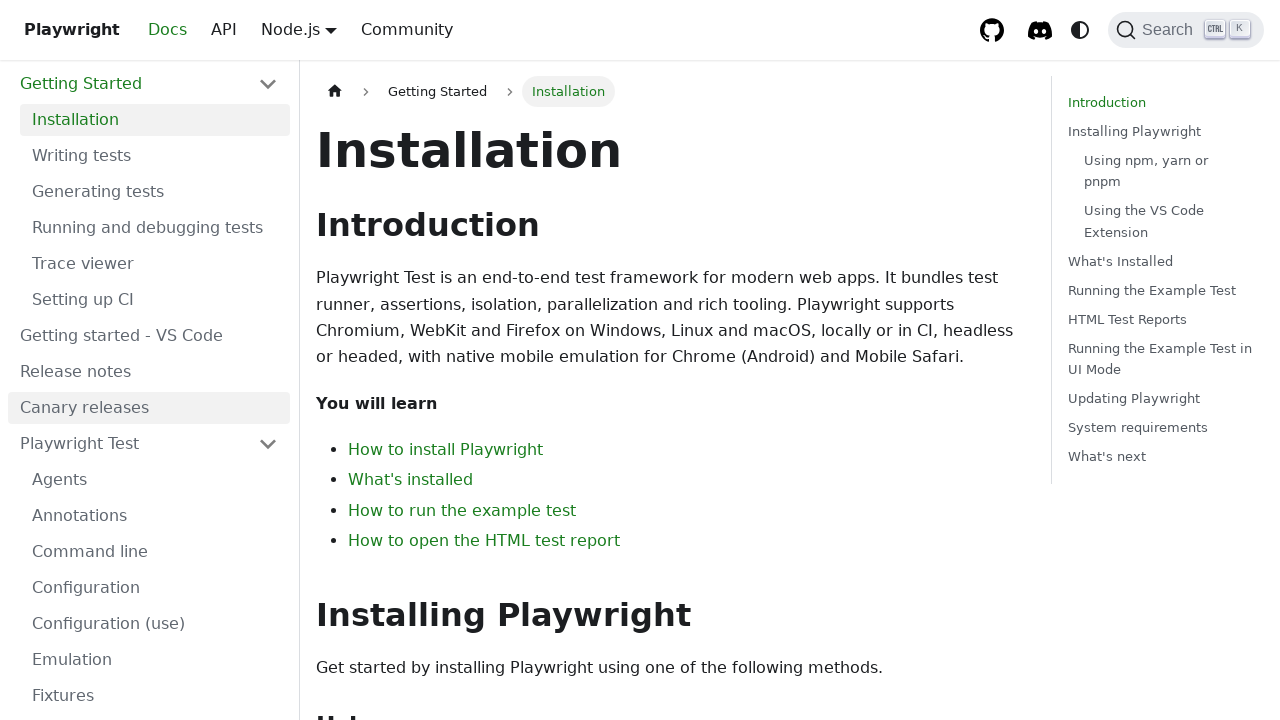

Navigated to intro page and verified URL contains 'intro'
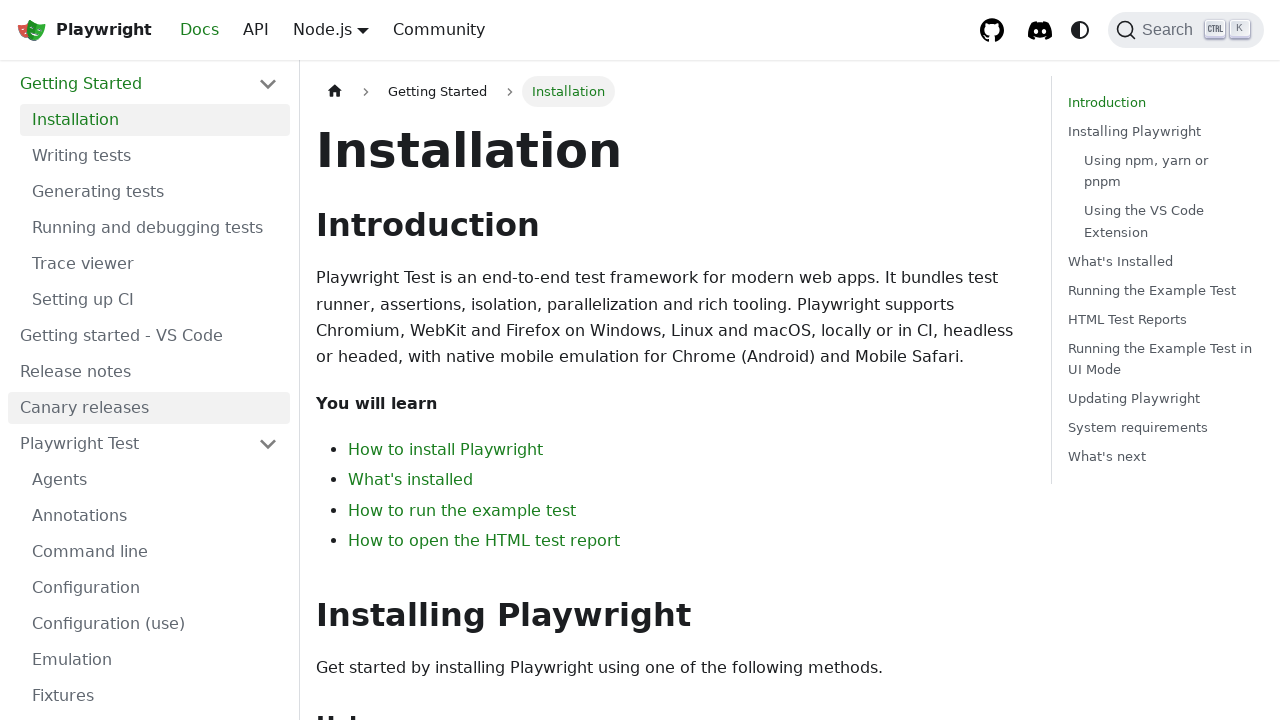

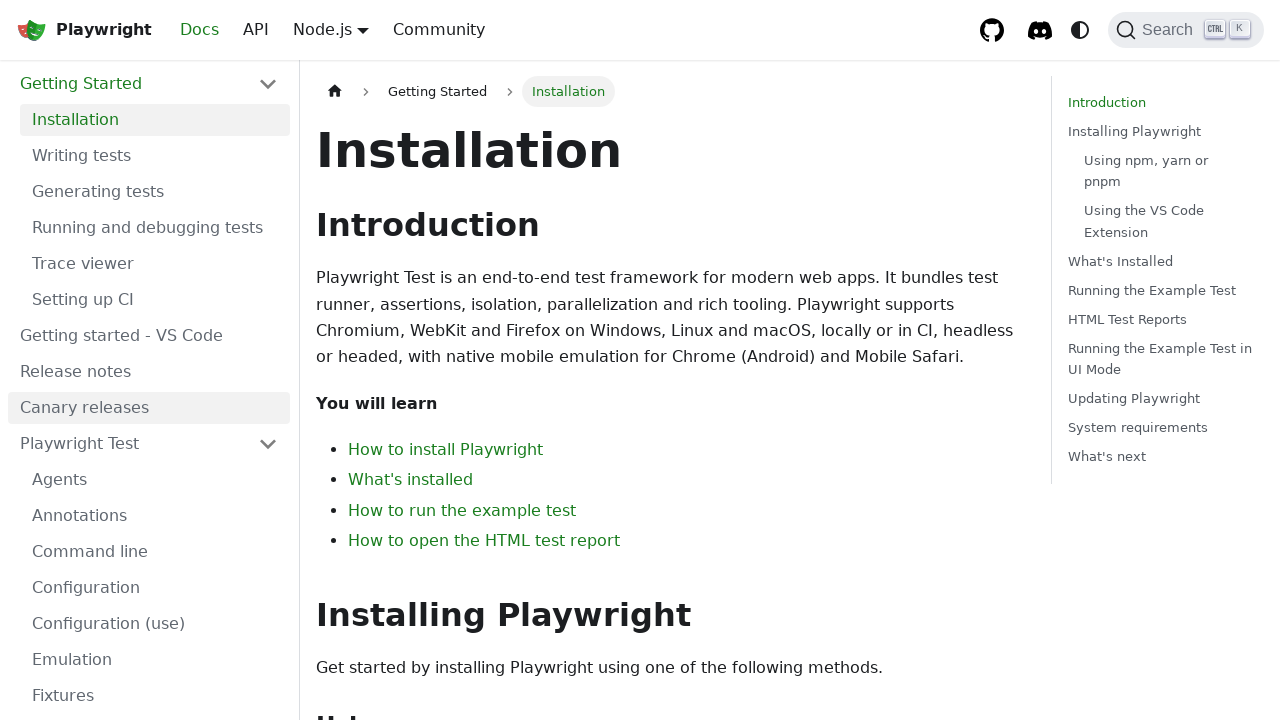